Tests e-commerce cart functionality by adding products to cart, applying a promo code, and verifying the discount is applied

Starting URL: https://rahulshettyacademy.com/seleniumPractise/#/

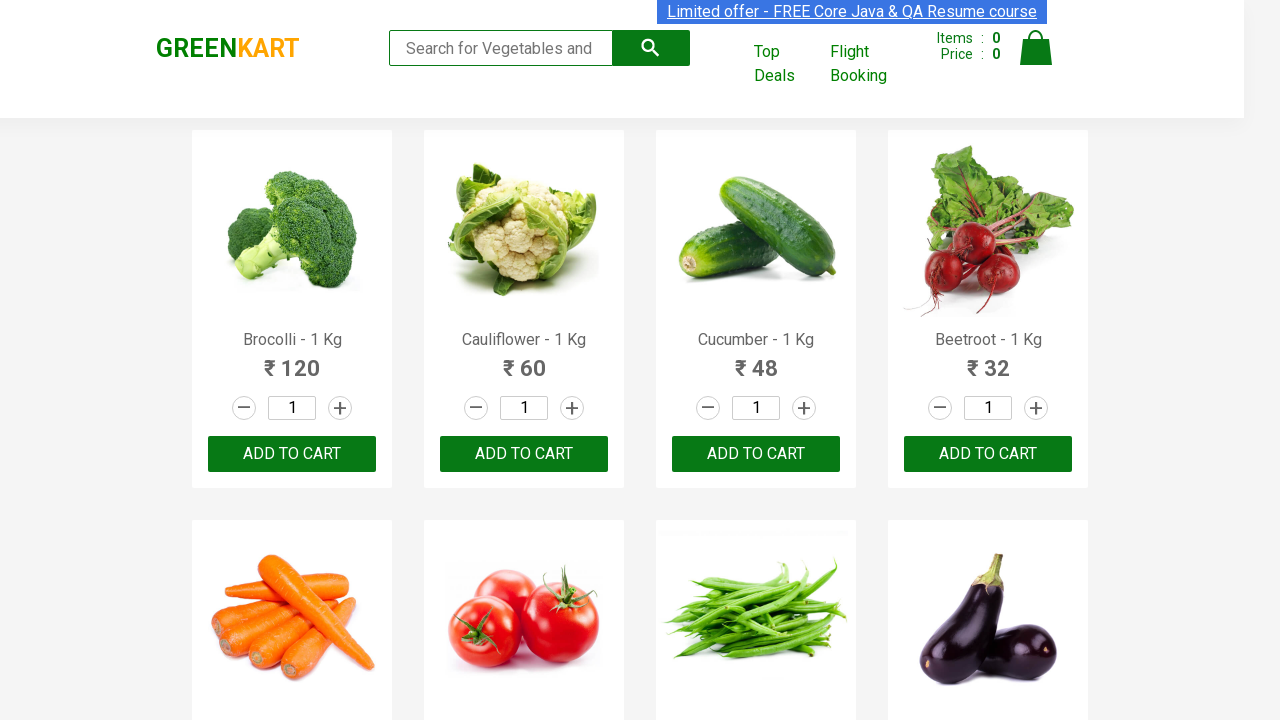

Retrieved all product names from the page
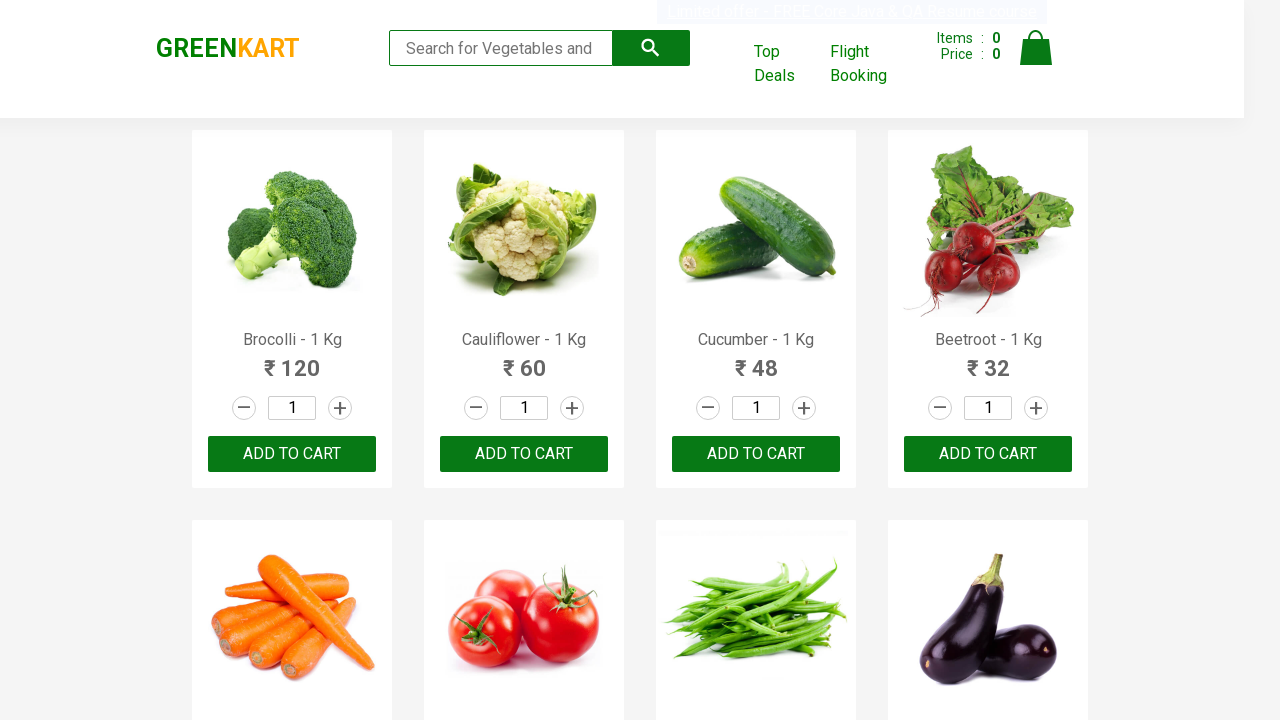

Retrieved all 'Add to Cart' buttons
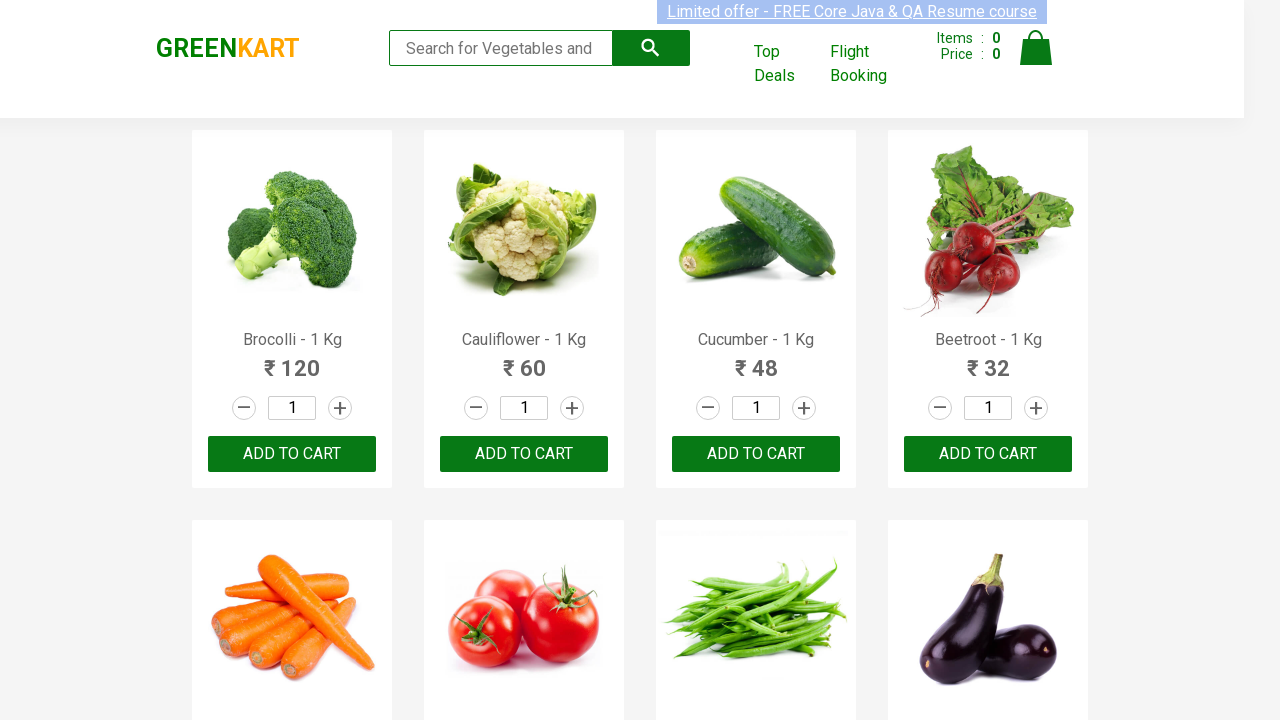

Clicked 'Add to Cart' button for Cucumber at (756, 454) on xpath=//div[@class='product-action']/button >> nth=2
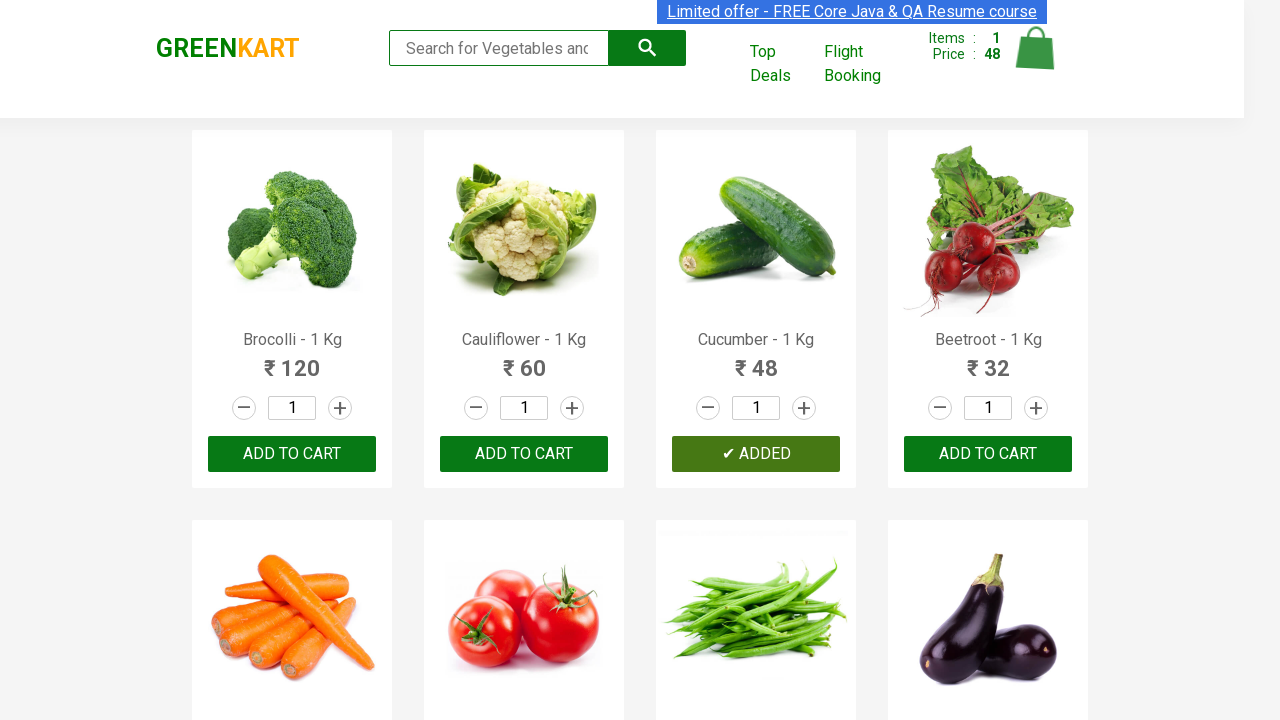

Clicked 'Add to Cart' button for Carrot at (292, 360) on xpath=//div[@class='product-action']/button >> nth=4
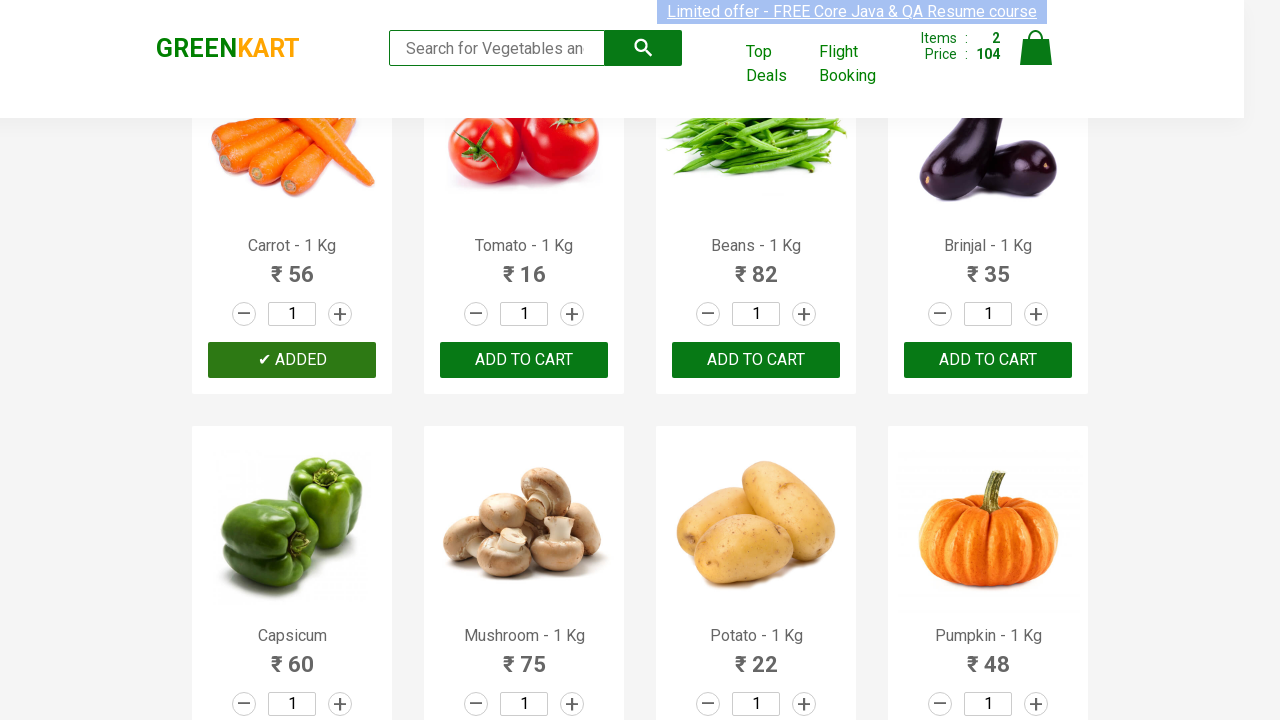

Clicked cart icon to navigate to shopping cart at (1036, 59) on a[class='cart-icon']
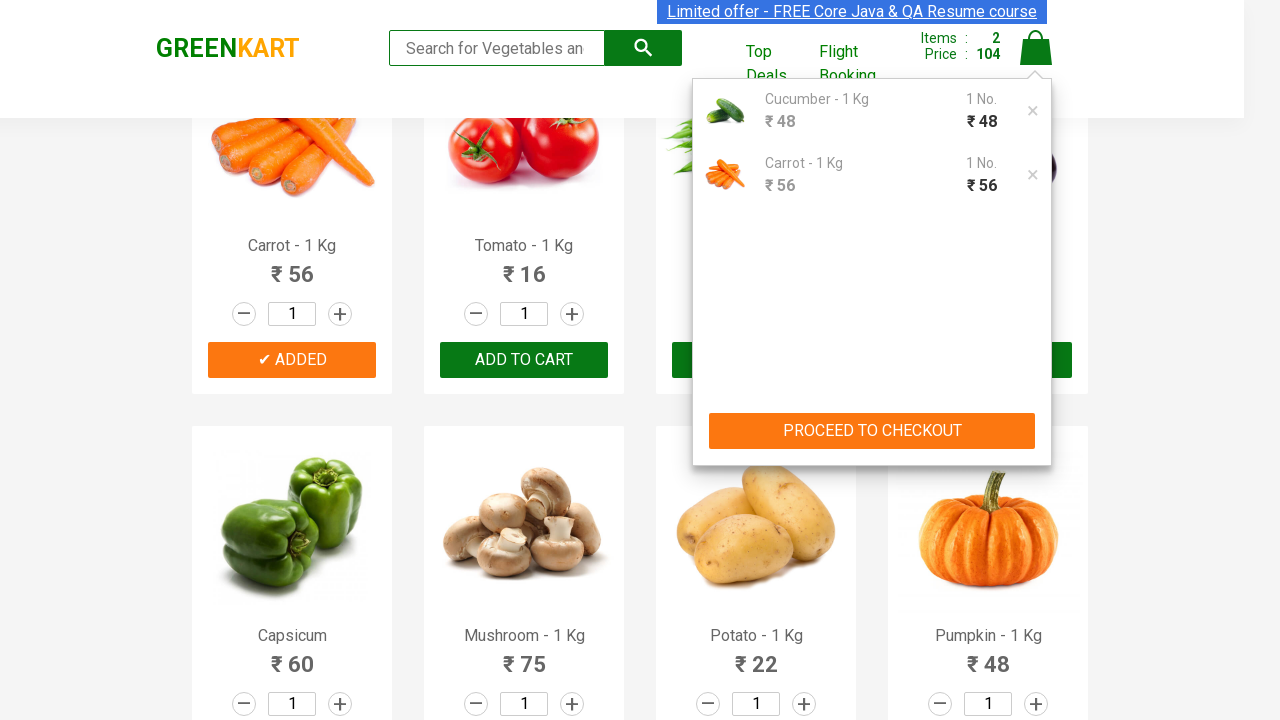

Clicked 'PROCEED TO CHECKOUT' button at (872, 431) on xpath=//button[text()='PROCEED TO CHECKOUT']
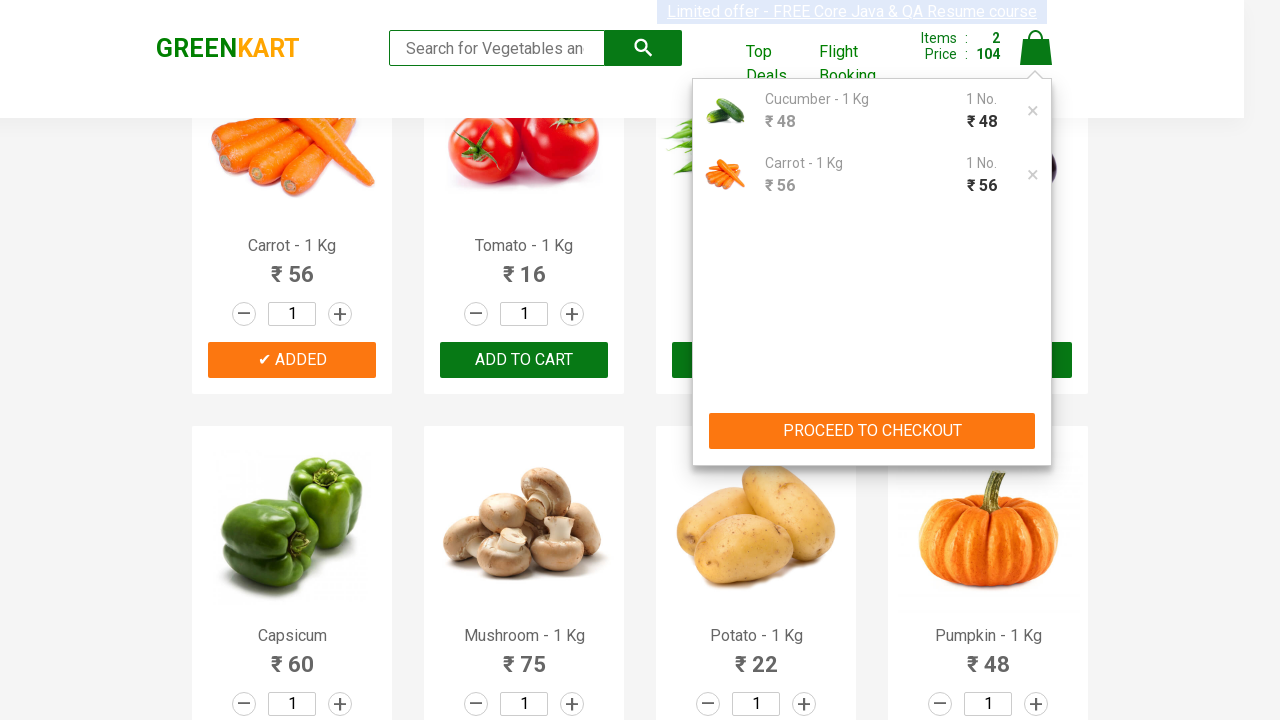

Entered promo code 'rahulshettyacademy' in the promo code field on .promoCode
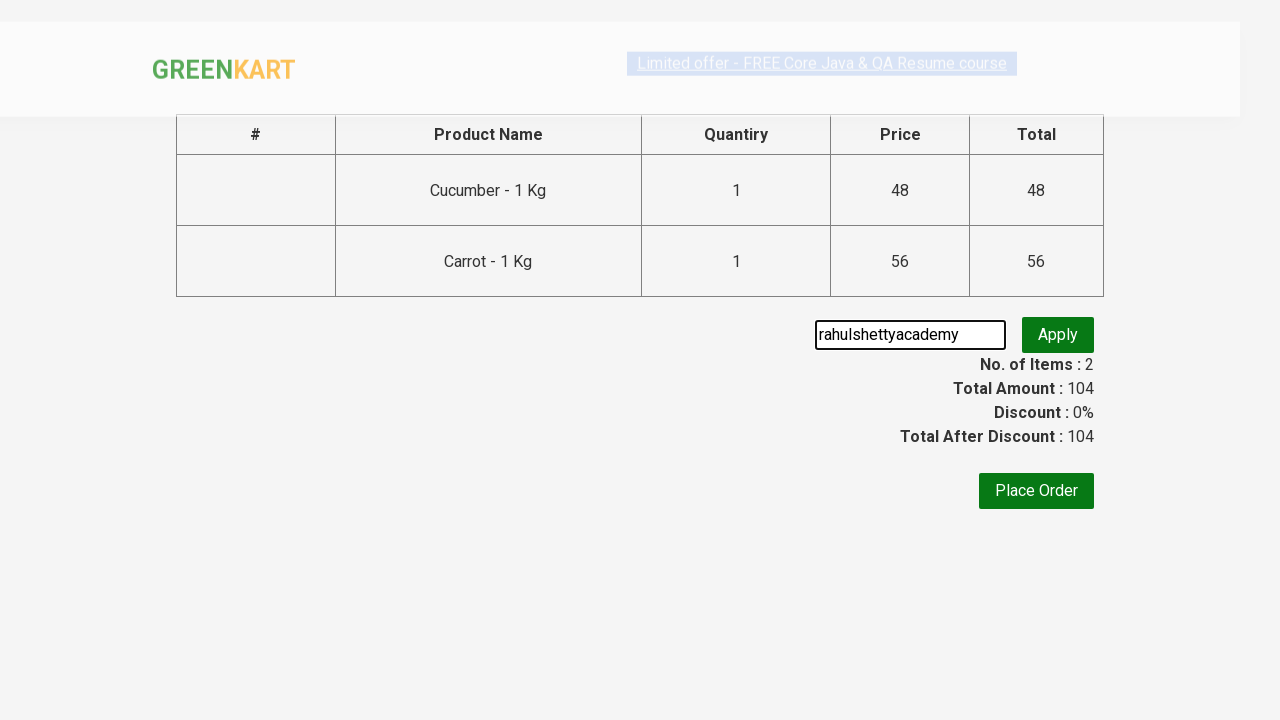

Clicked 'Apply' button to apply the promo code at (1058, 335) on xpath=//button[@class='promoBtn']
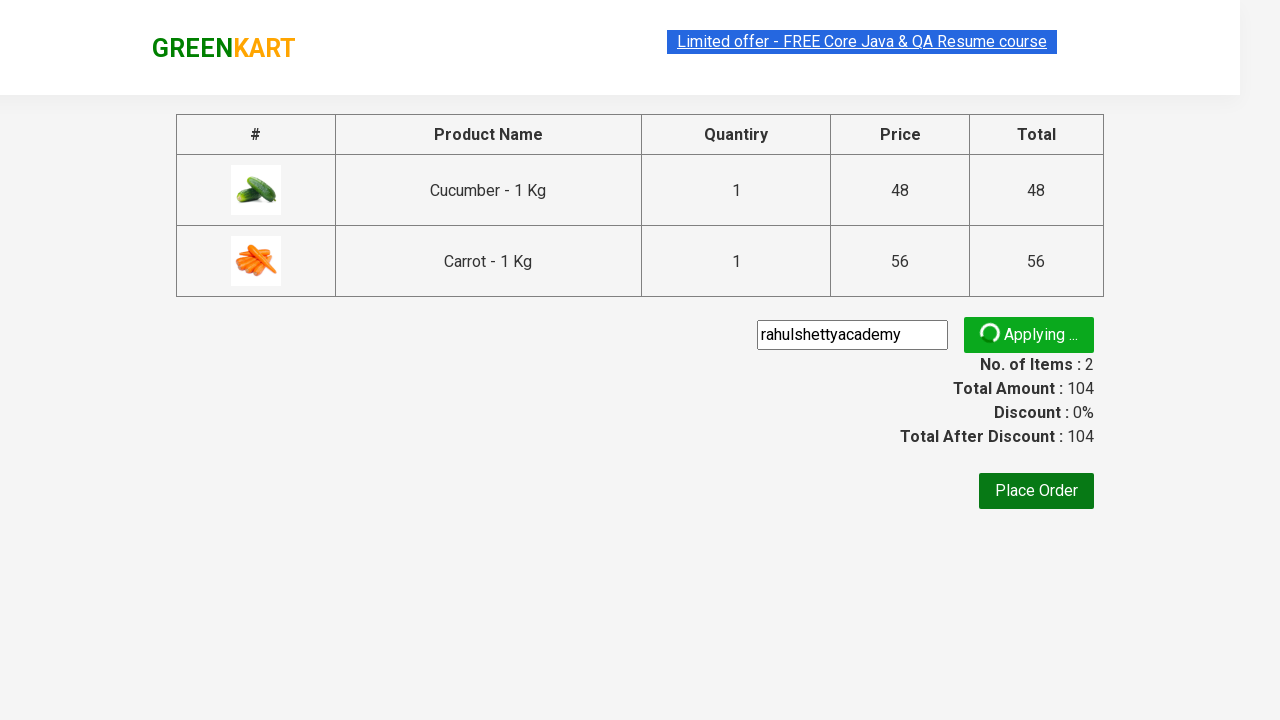

Promo confirmation message became visible
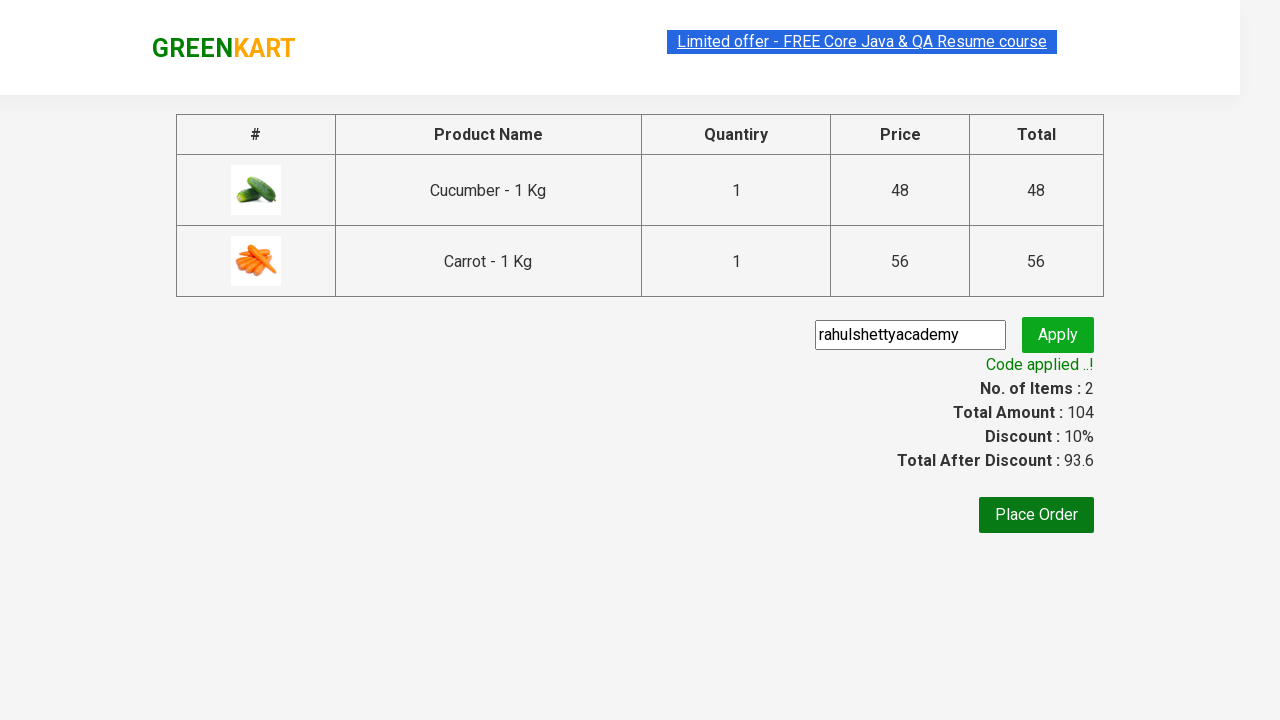

Retrieved promo confirmation text: 'Code applied ..!'
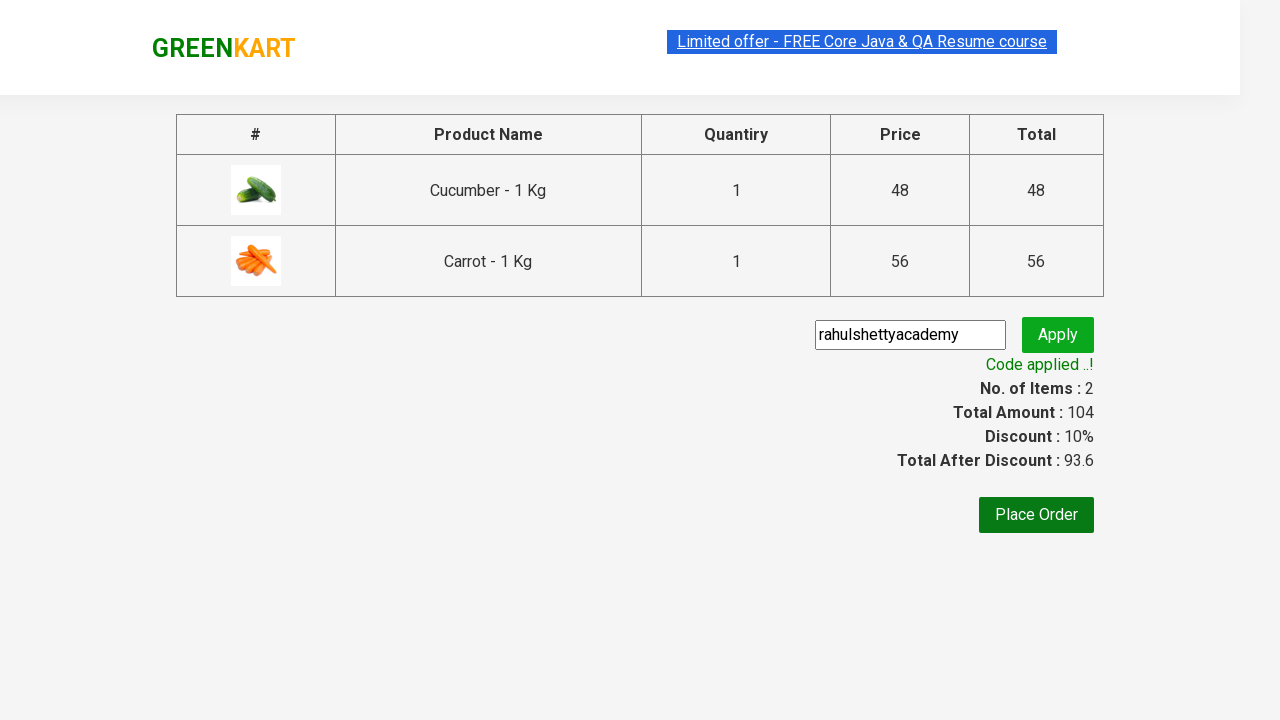

Verified that promo code was successfully applied
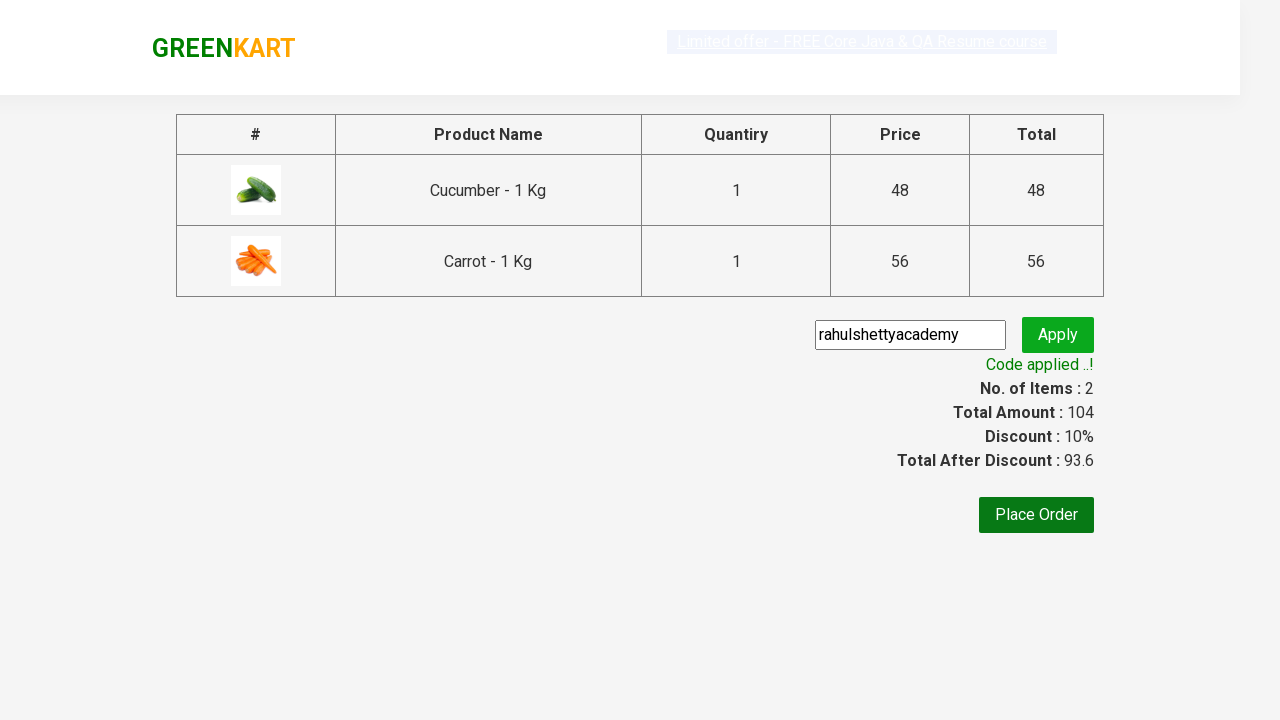

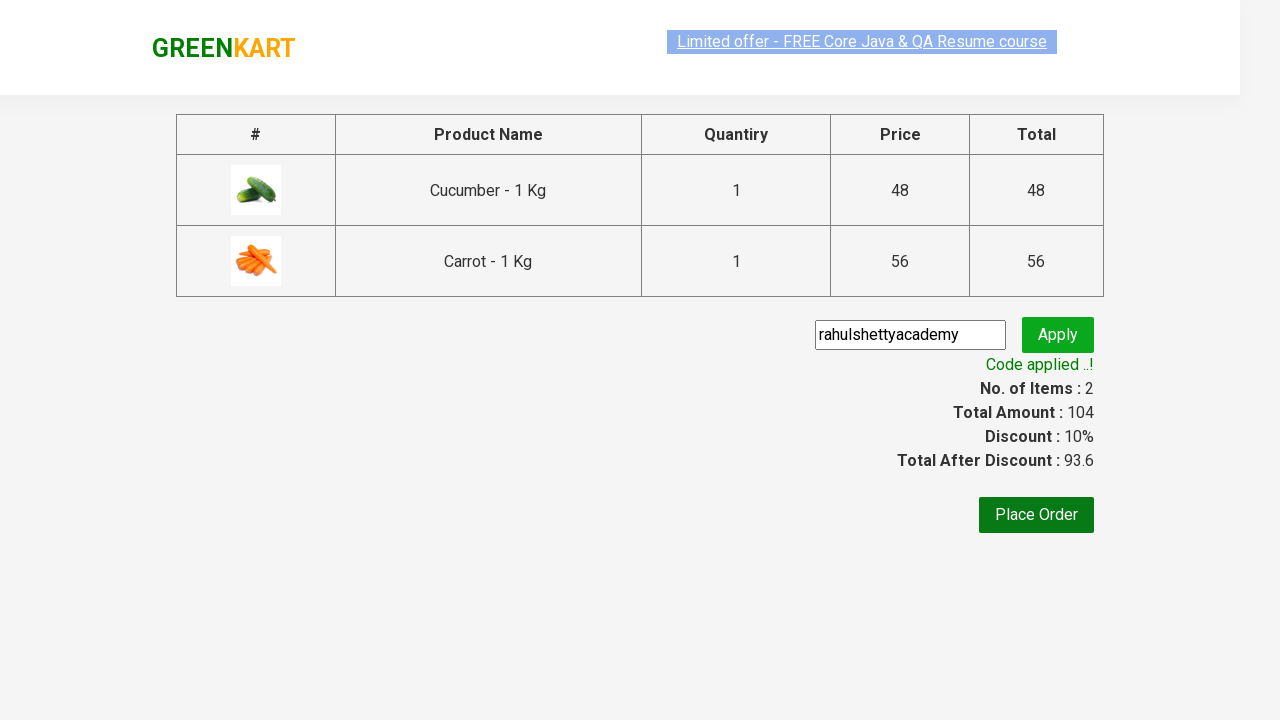